Tests the autocomplete feature on jQuery UI by entering a partial search term in an input field within an iframe, then selecting an autocomplete suggestion from the dropdown list.

Starting URL: https://jqueryui.com/autocomplete/

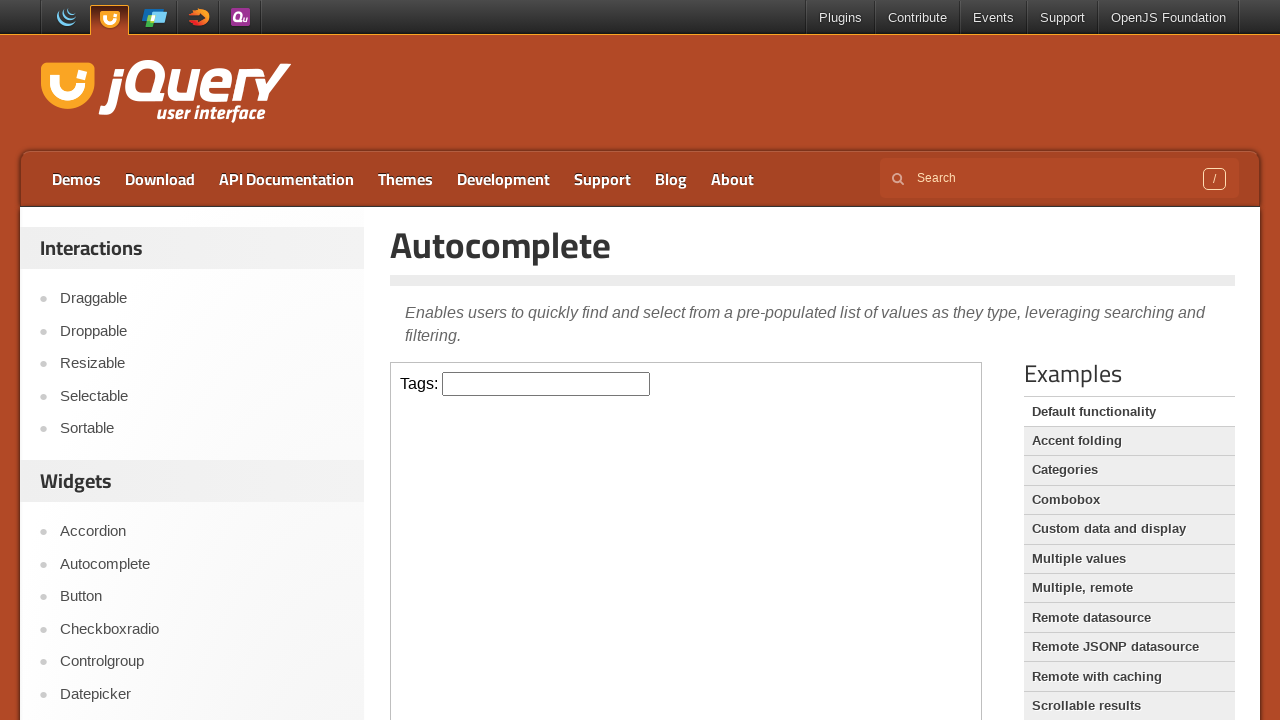

Clicked on the input field inside the iframe at (546, 384) on iframe >> internal:control=enter-frame >> input
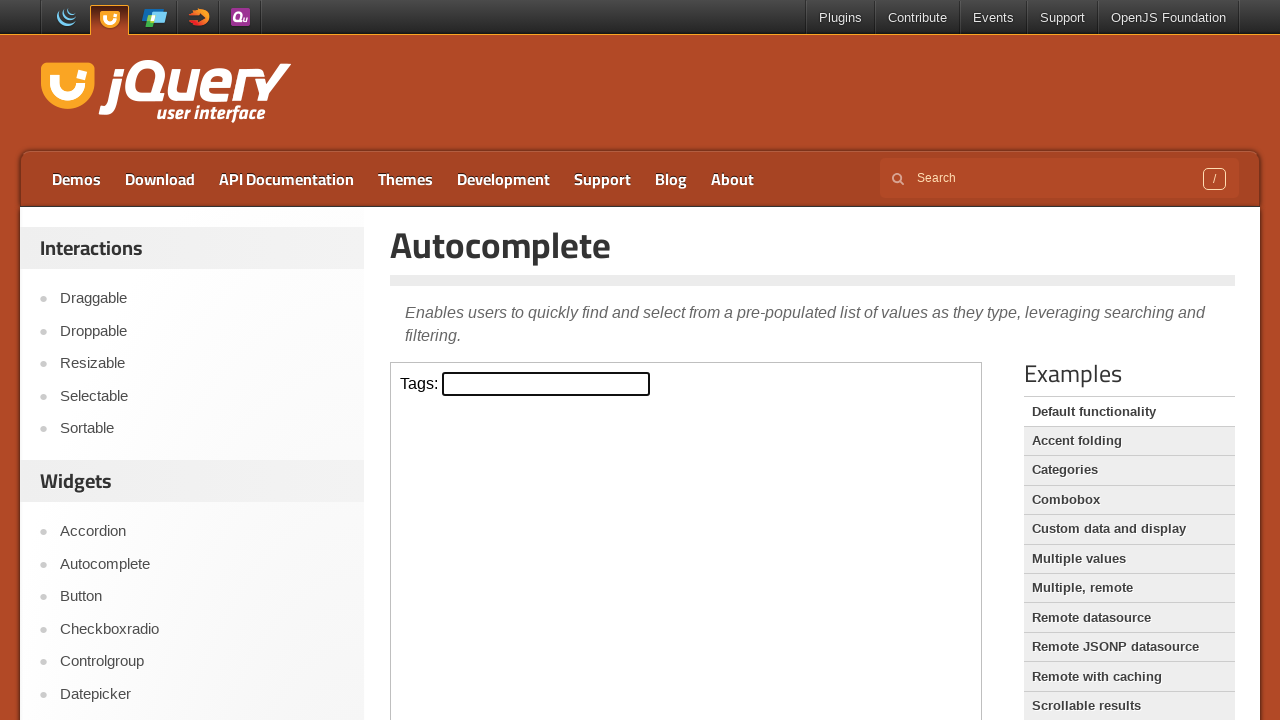

Filled input field with partial search term 'P' to trigger autocomplete on iframe >> internal:control=enter-frame >> input
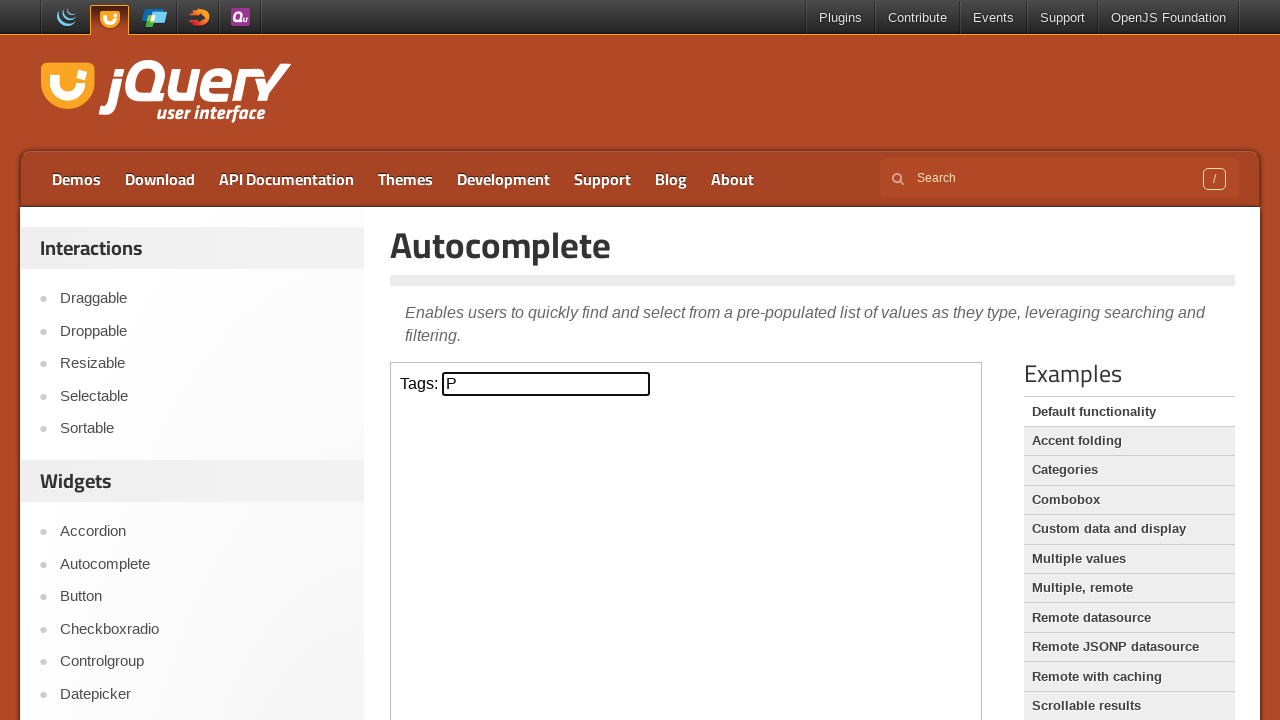

Selected 'Python' option from the autocomplete dropdown at (546, 577) on iframe >> internal:control=enter-frame >> text=Python
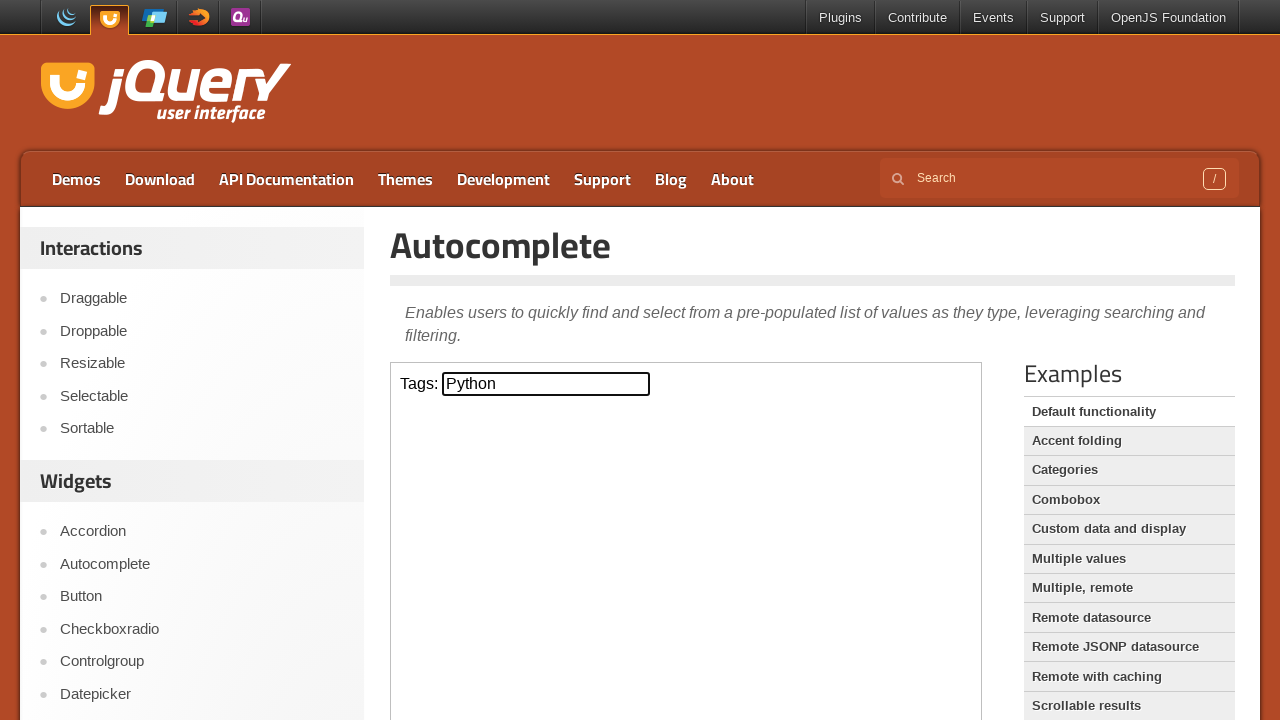

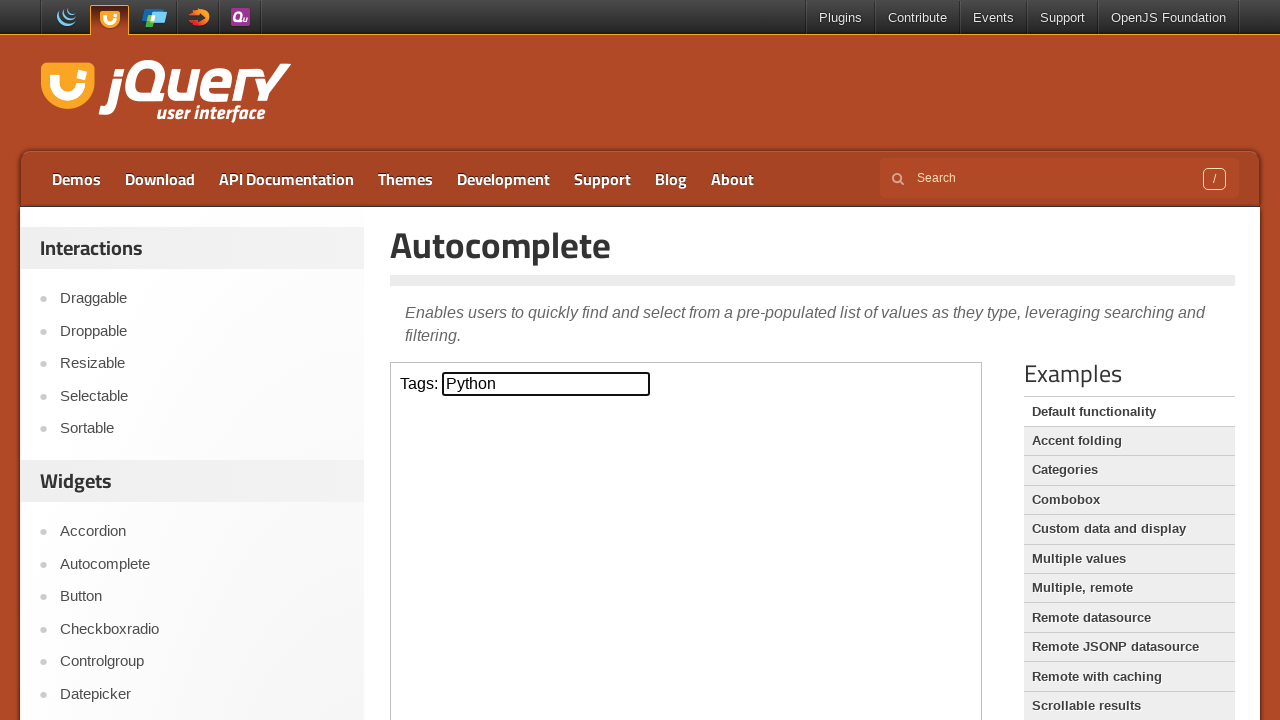